Tests browser zoom functionality by changing the page zoom level to 50% and then 80% using JavaScript execution on the OrangeHRM website.

Starting URL: https://www.orangehrm.com/

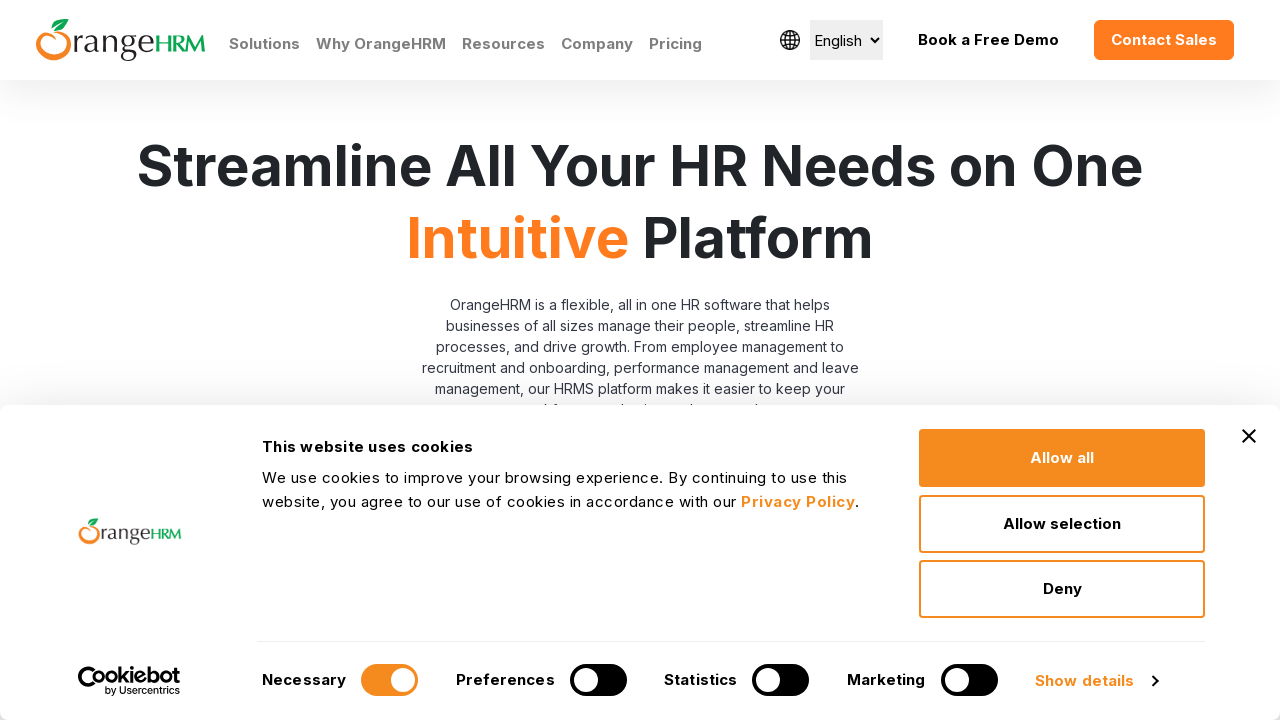

Set viewport size to 1920x1080
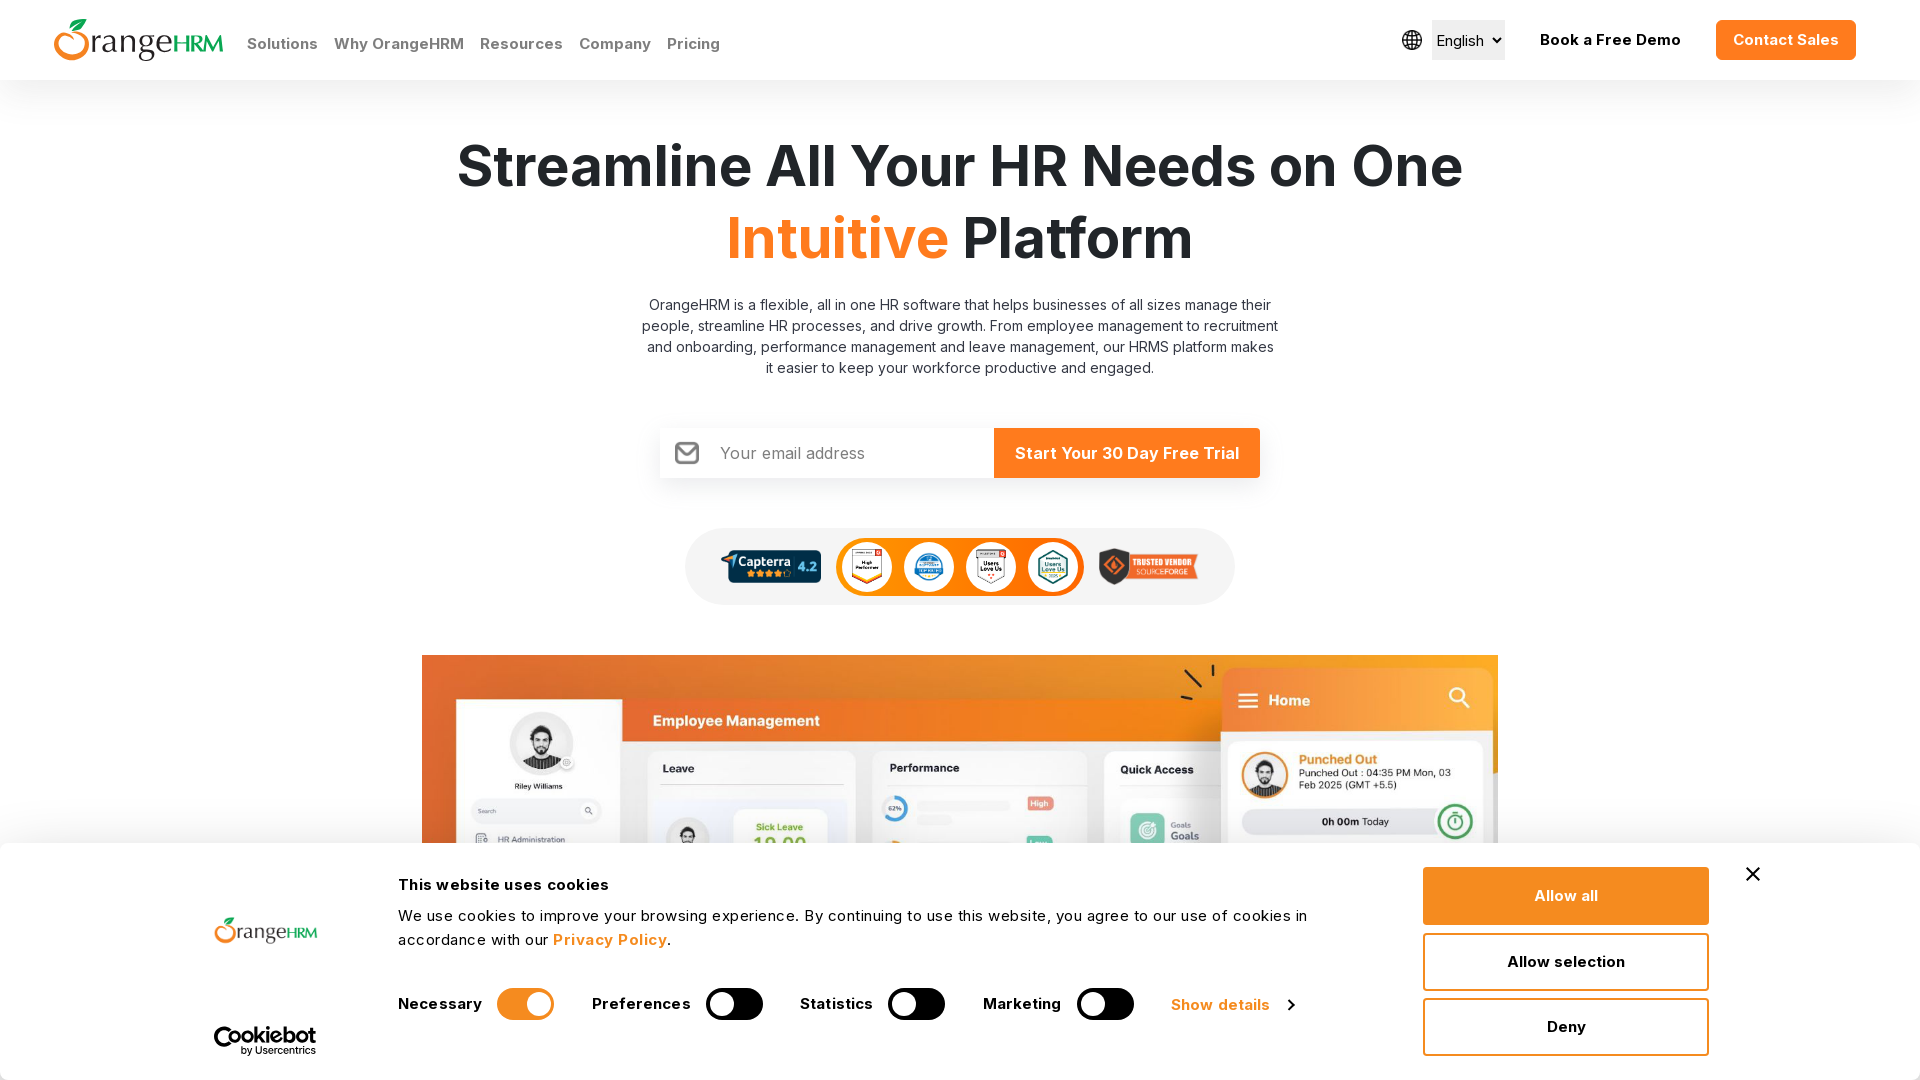

Set page zoom to 50% using JavaScript
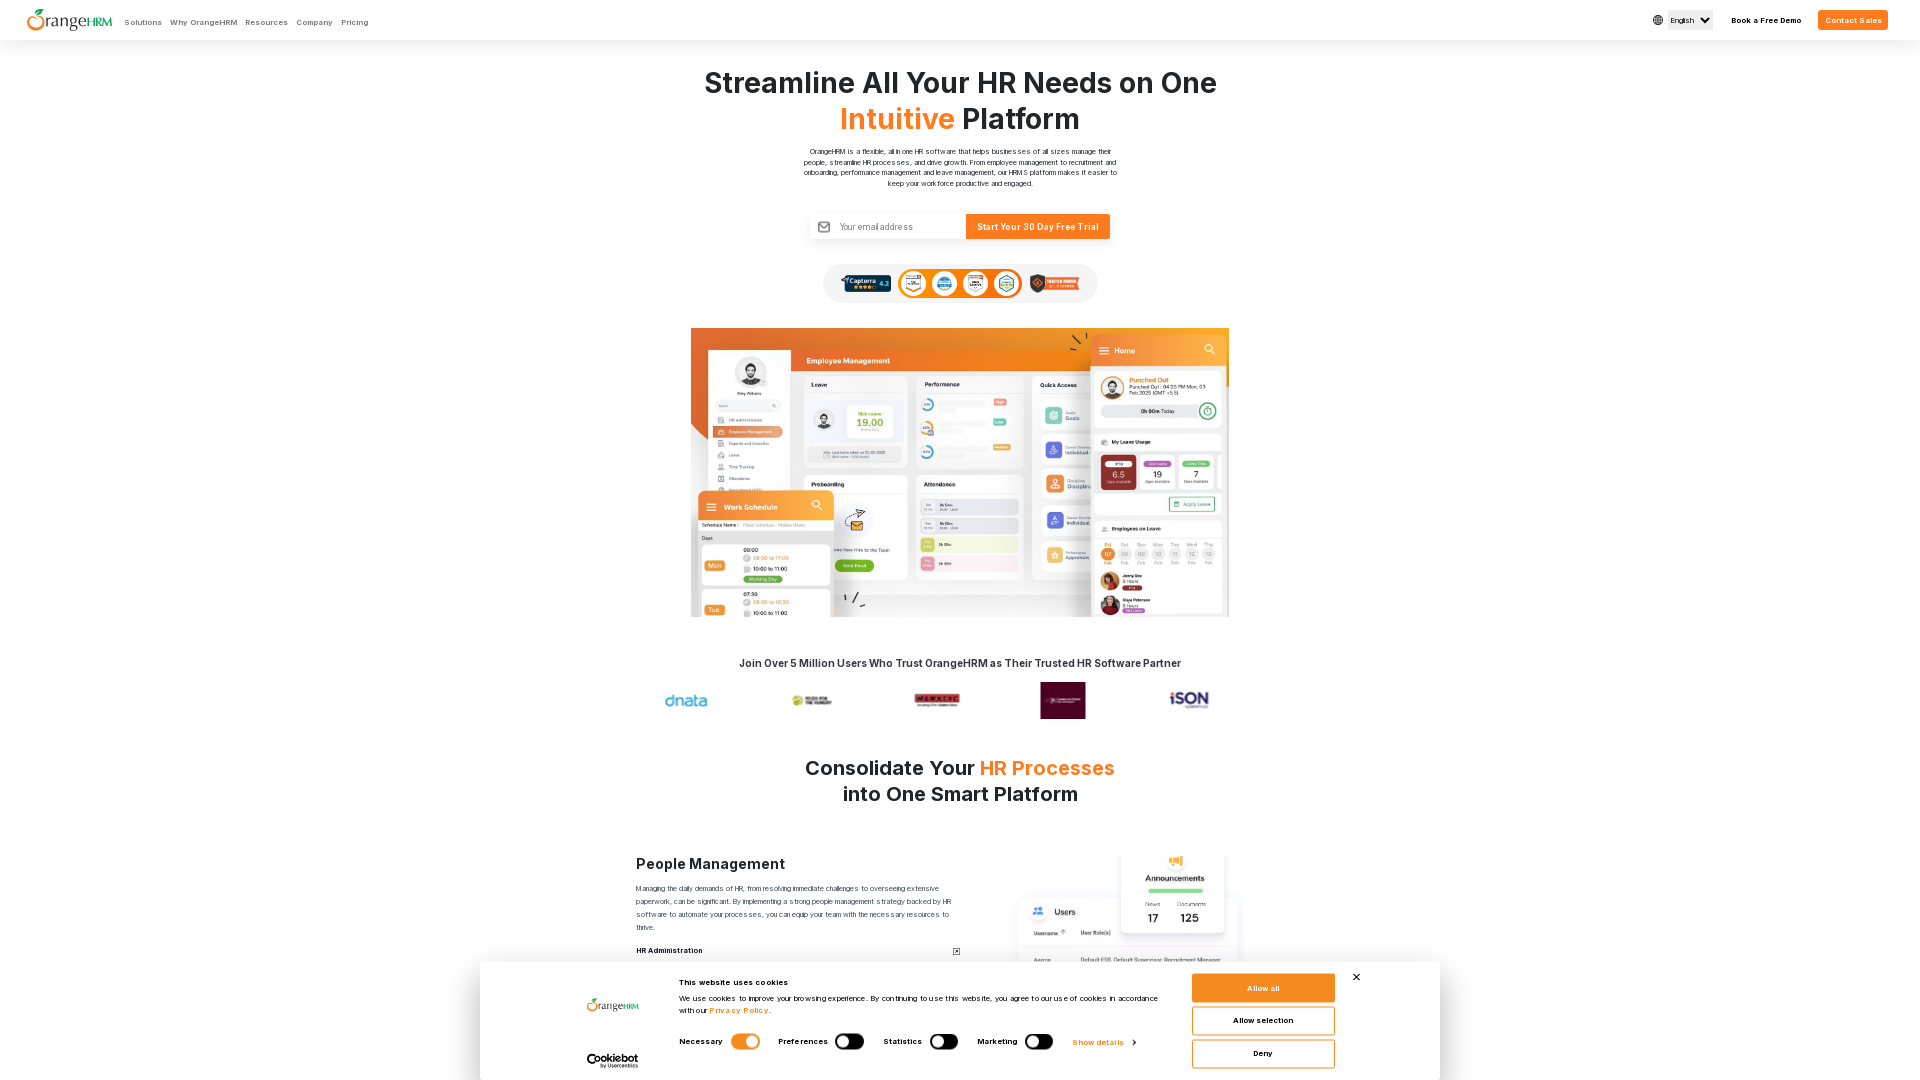

Waited 3 seconds to observe zoom effect at 50%
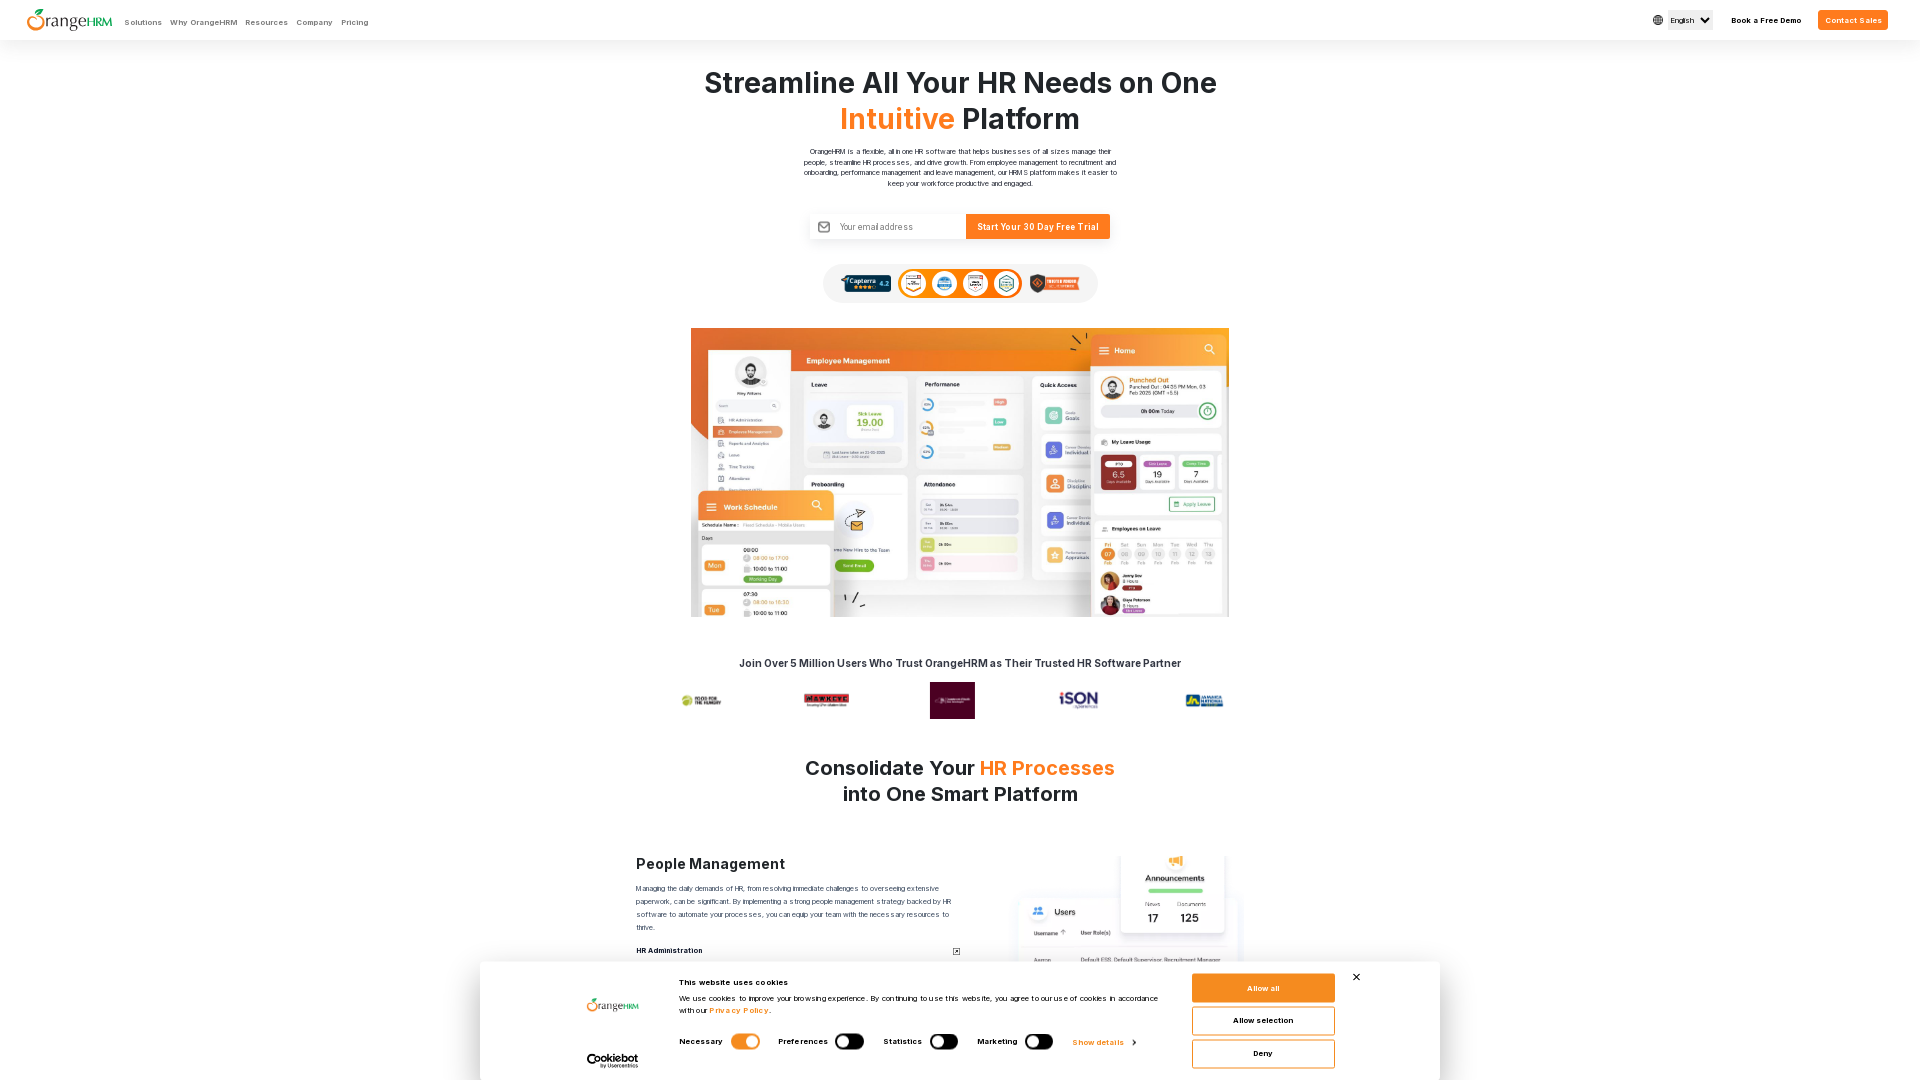

Set page zoom to 80% using JavaScript
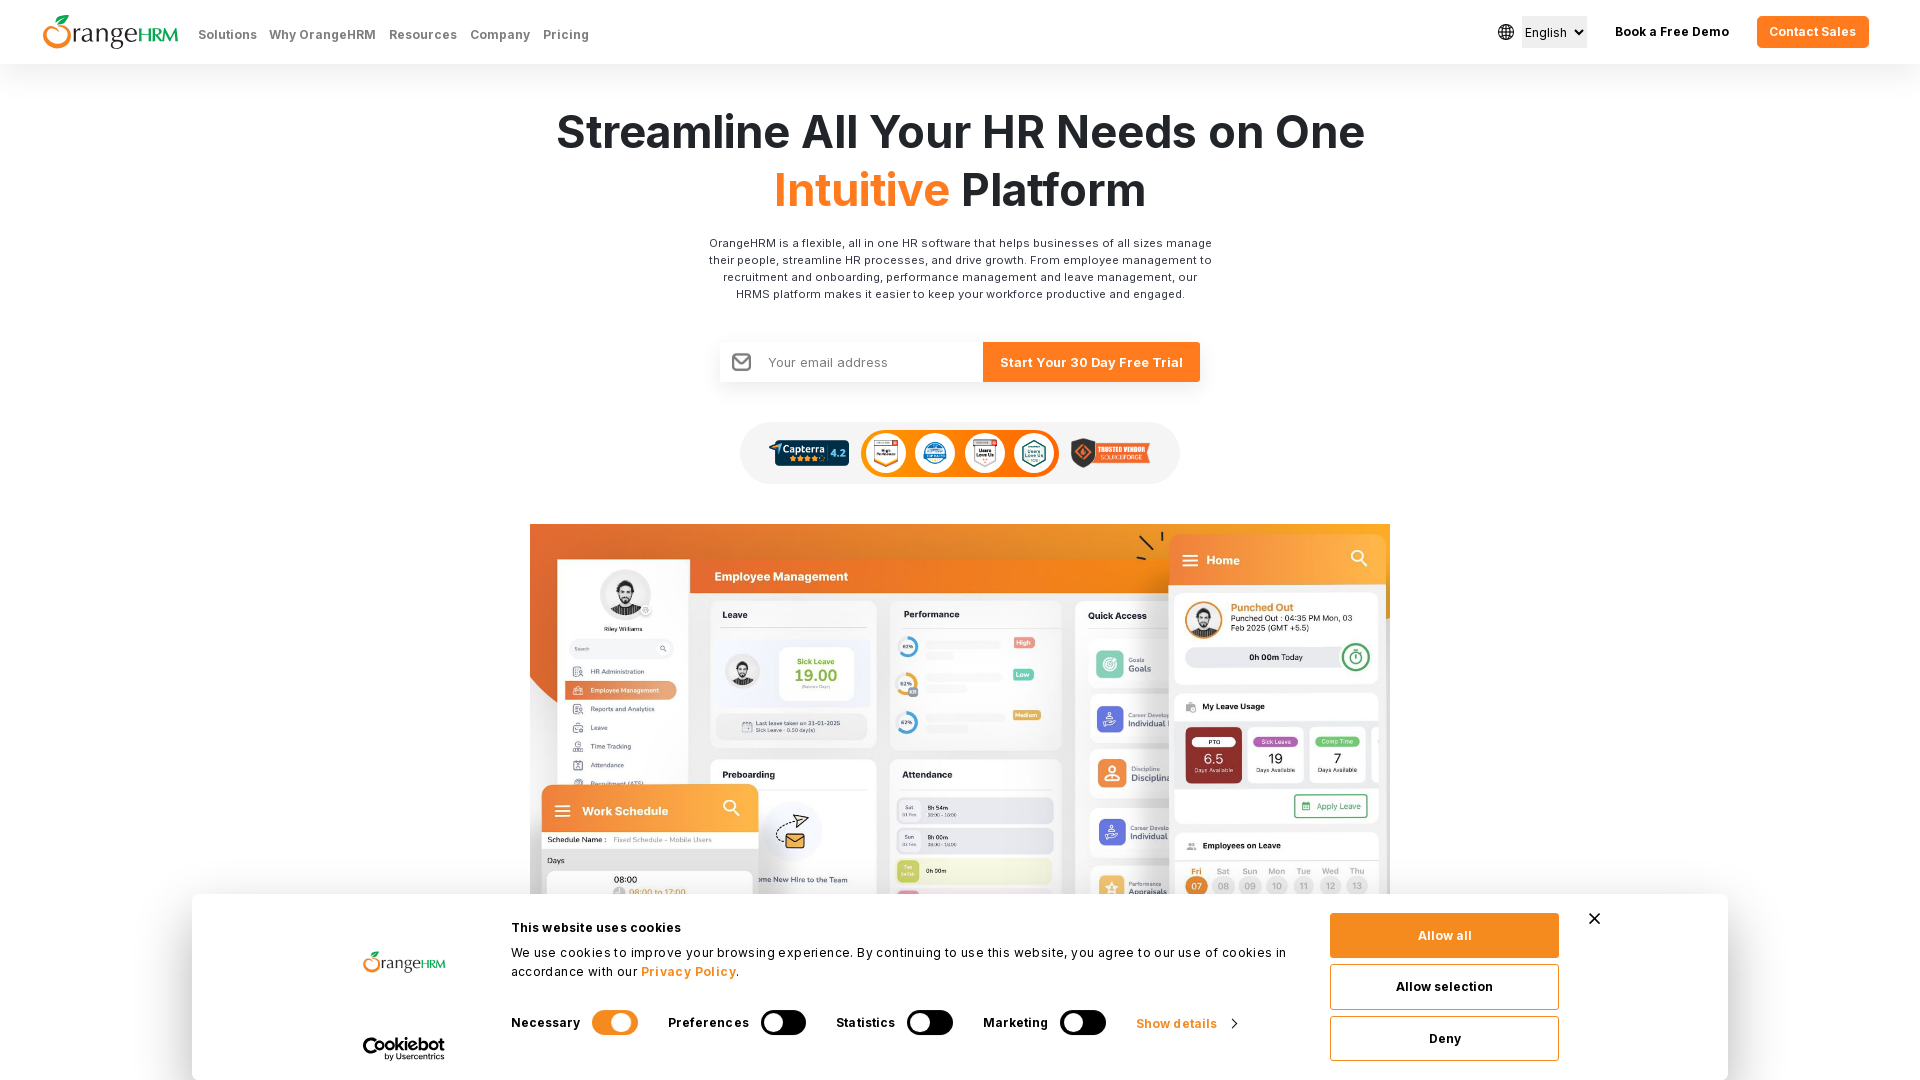

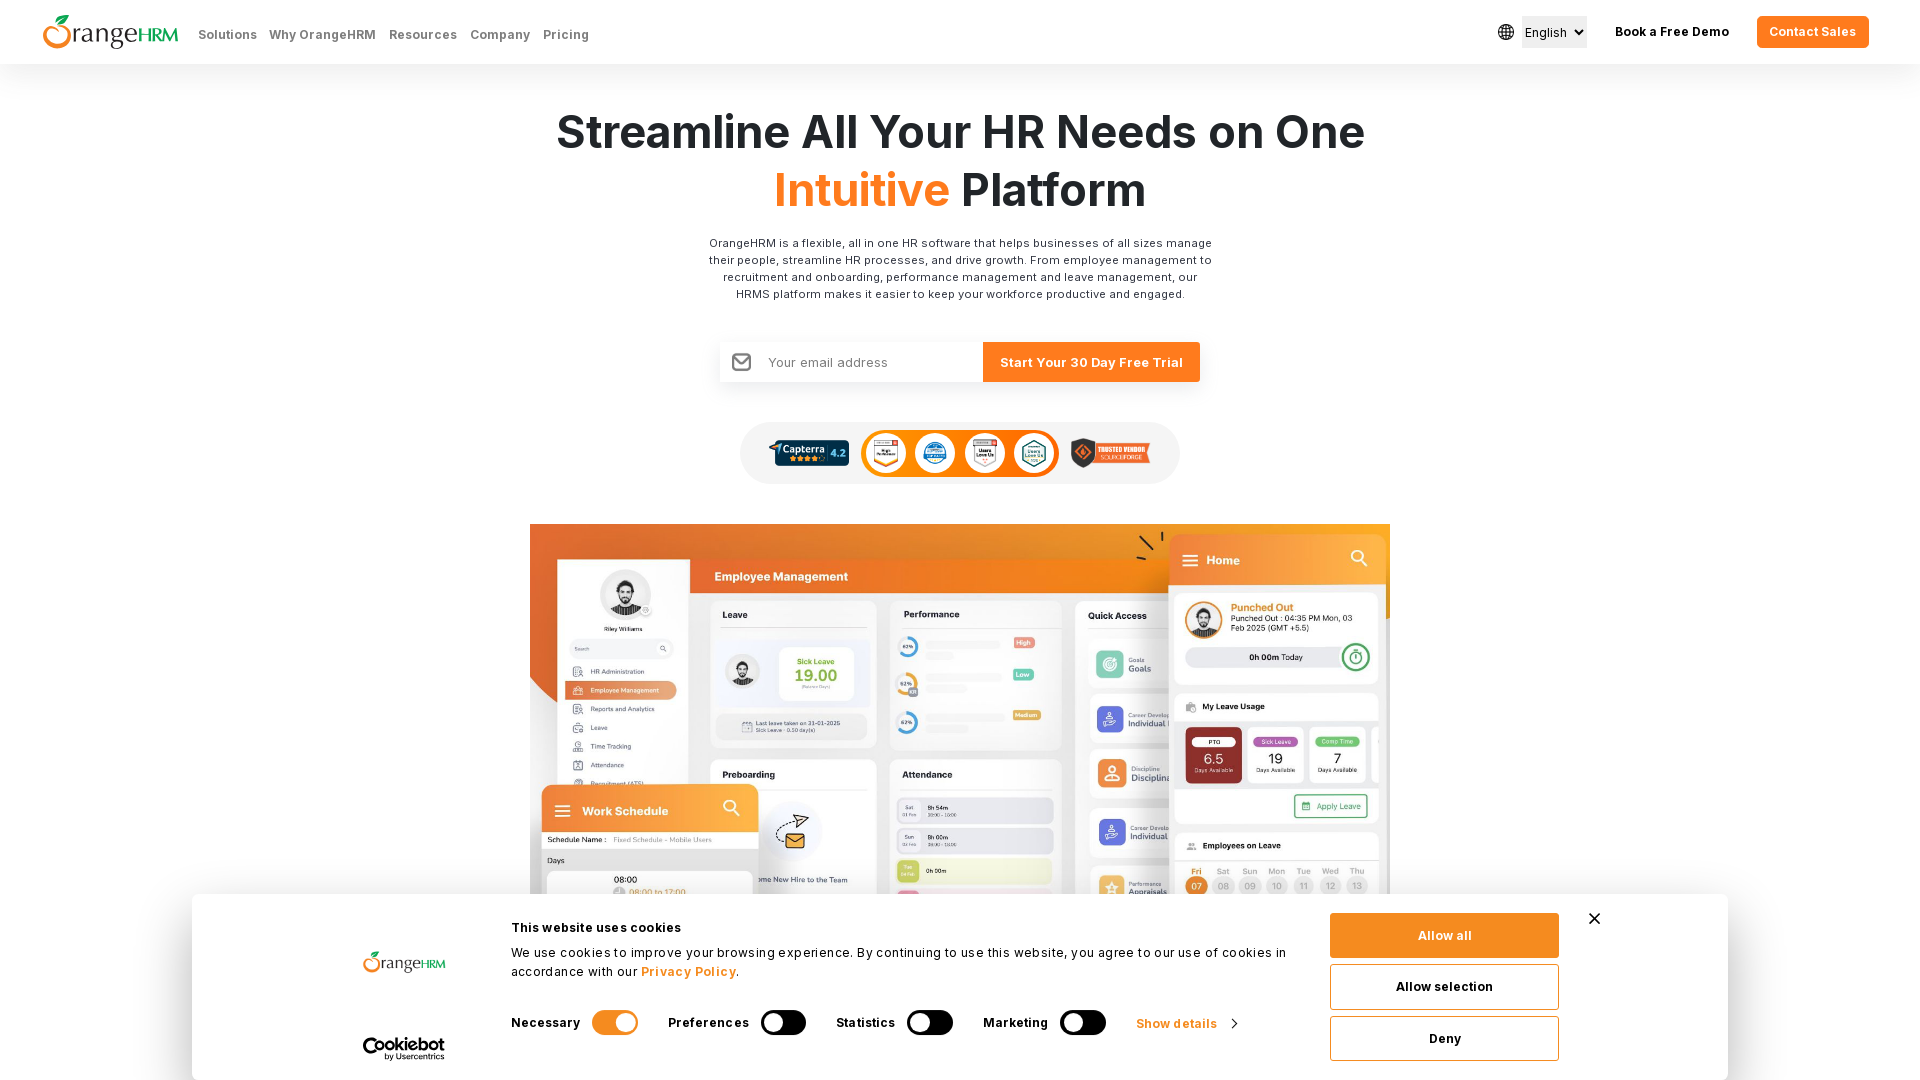